Tests filtering to display only completed todo items

Starting URL: https://demo.playwright.dev/todomvc

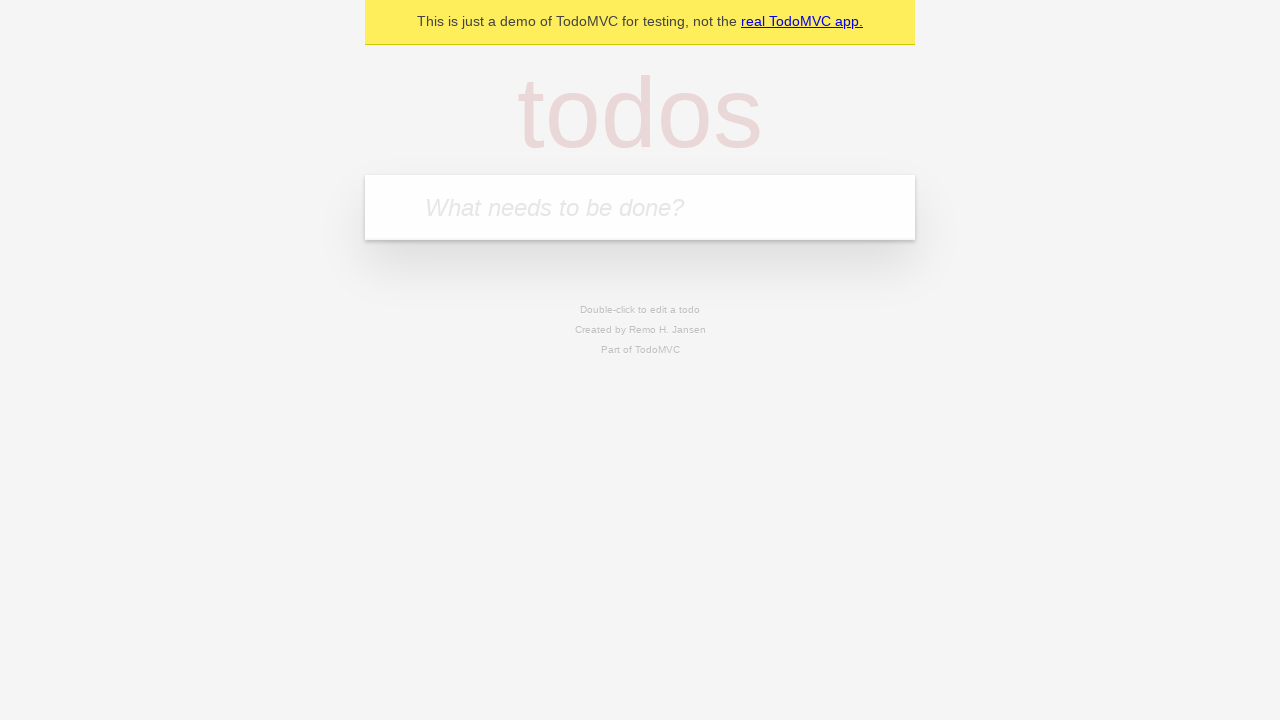

Filled todo input with 'buy some cheese' on internal:attr=[placeholder="What needs to be done?"i]
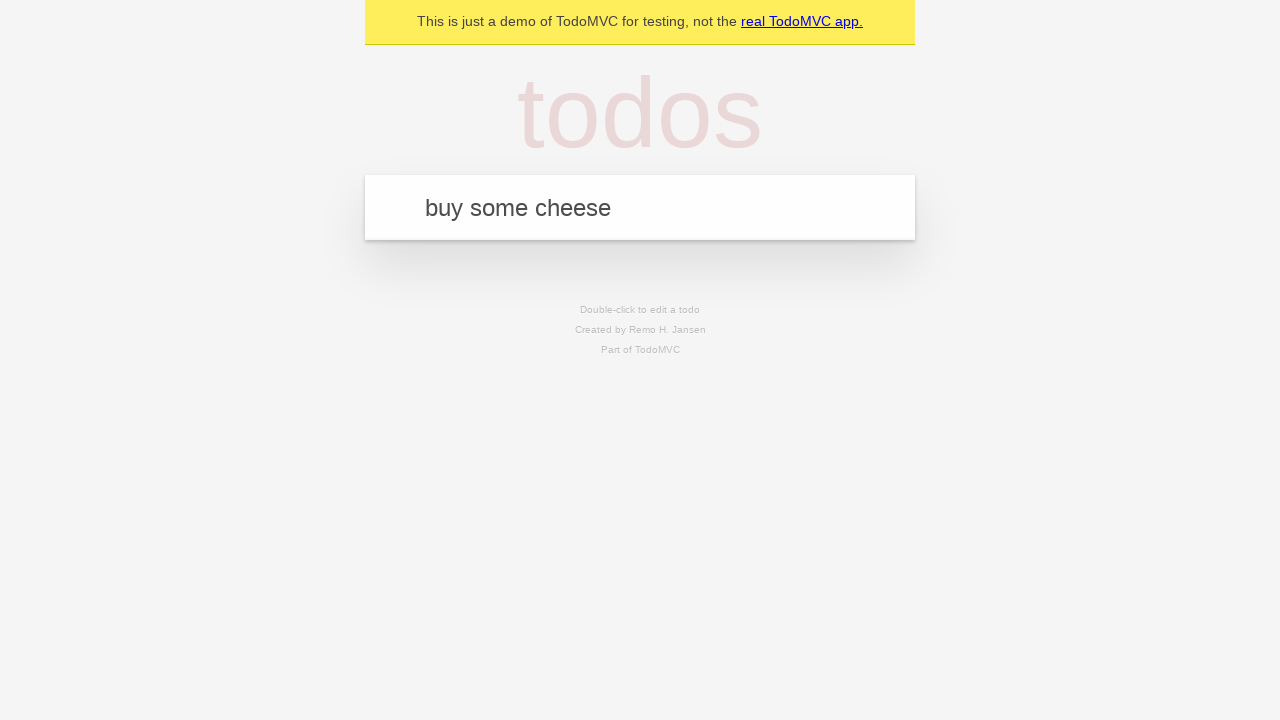

Pressed Enter to add first todo item on internal:attr=[placeholder="What needs to be done?"i]
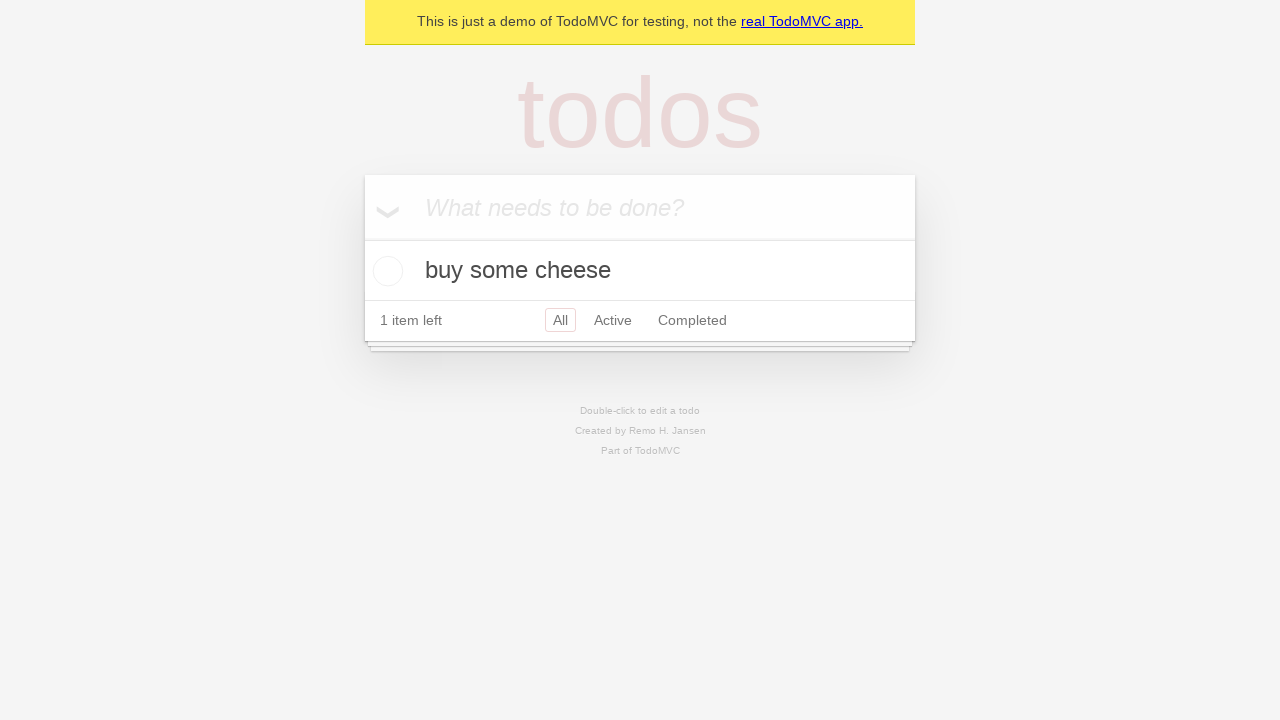

Filled todo input with 'feed the cat' on internal:attr=[placeholder="What needs to be done?"i]
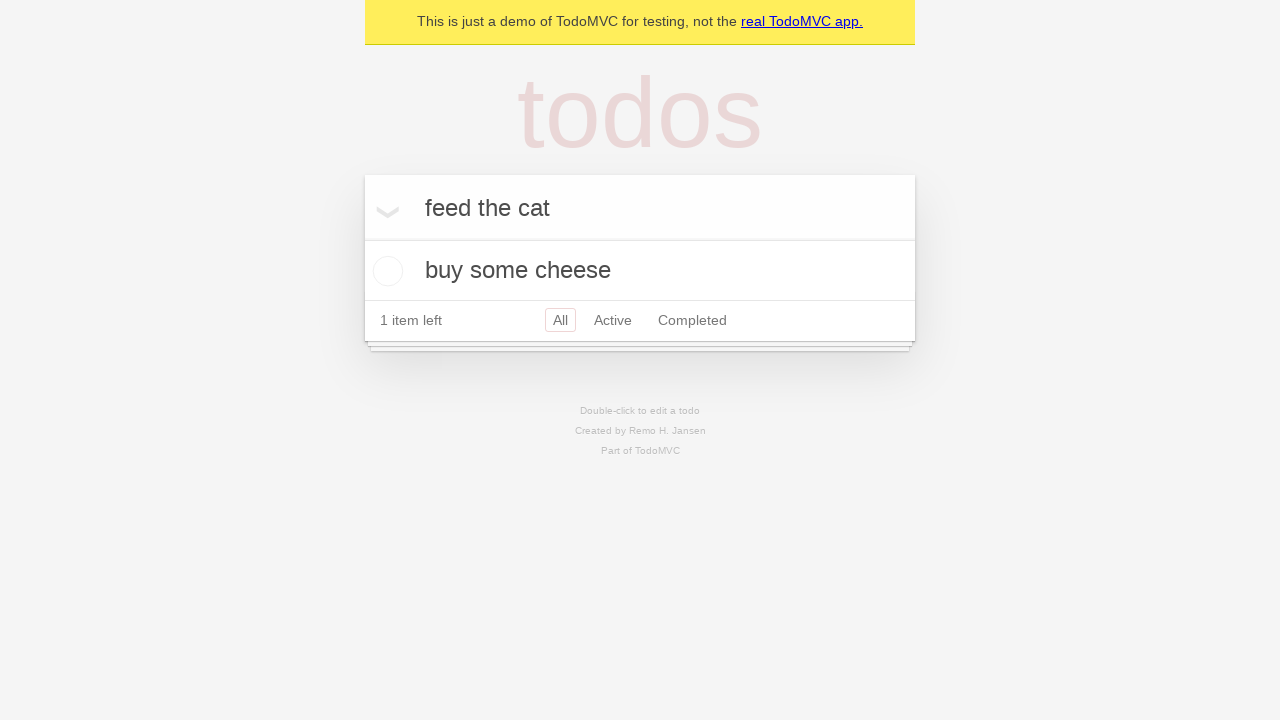

Pressed Enter to add second todo item on internal:attr=[placeholder="What needs to be done?"i]
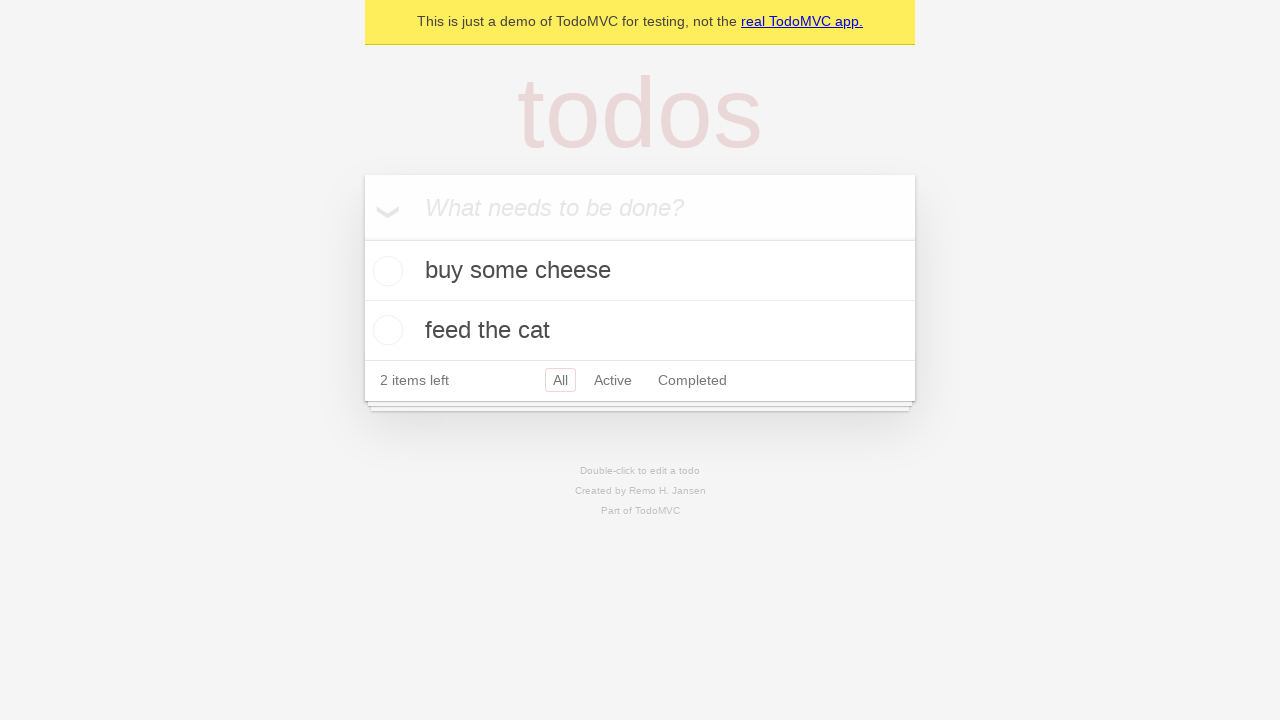

Filled todo input with 'book a doctors appointment' on internal:attr=[placeholder="What needs to be done?"i]
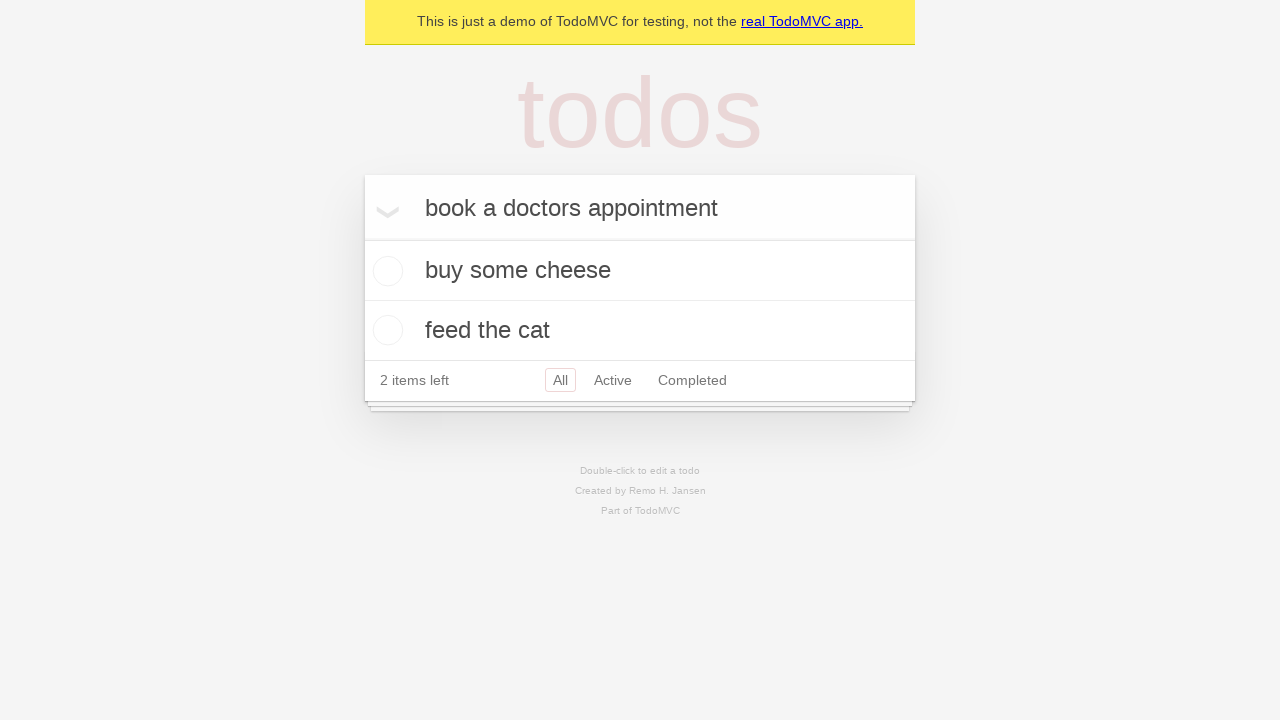

Pressed Enter to add third todo item on internal:attr=[placeholder="What needs to be done?"i]
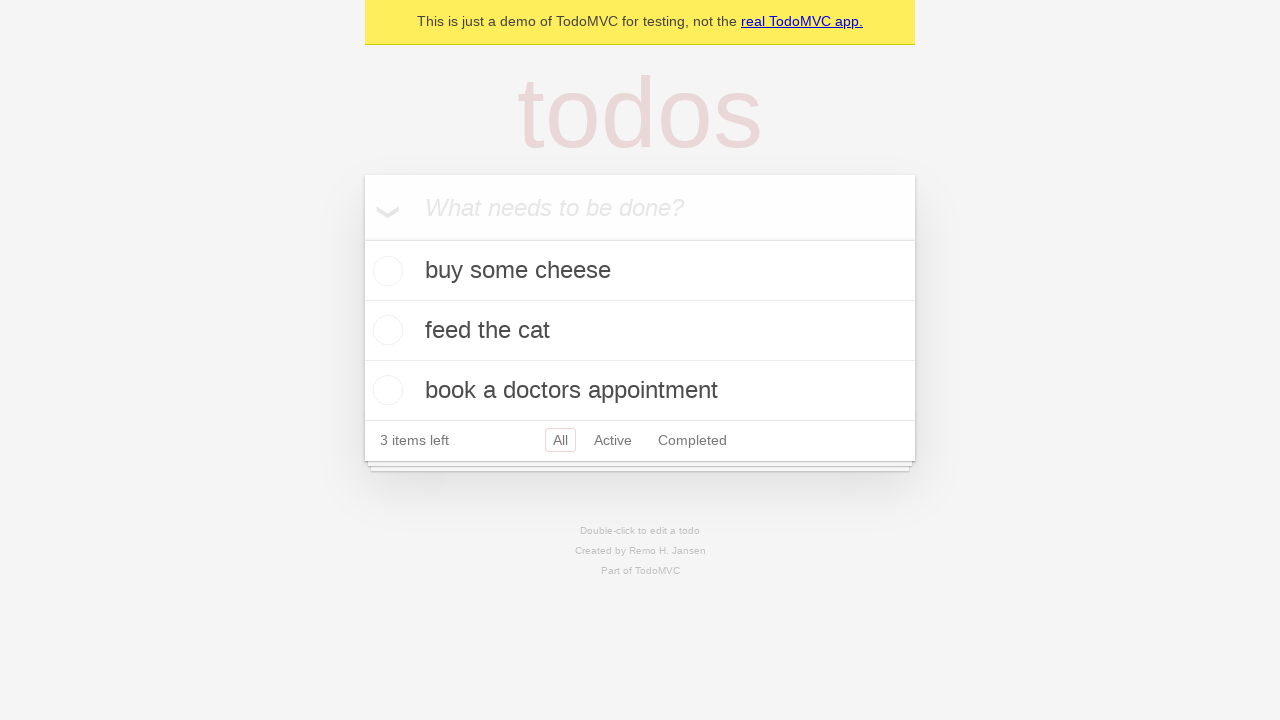

Checked the checkbox for second todo item 'feed the cat' at (385, 330) on internal:testid=[data-testid="todo-item"s] >> nth=1 >> internal:role=checkbox
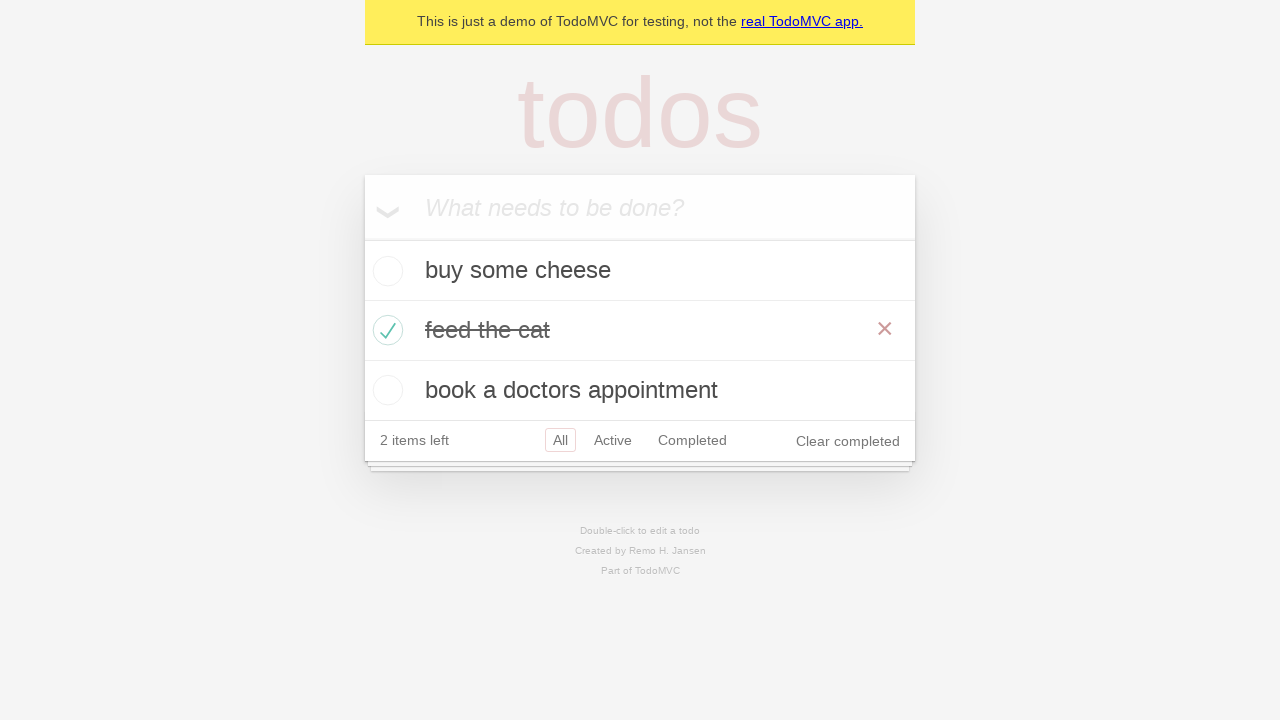

Clicked 'Completed' filter to display only completed items at (692, 440) on internal:role=link[name="Completed"i]
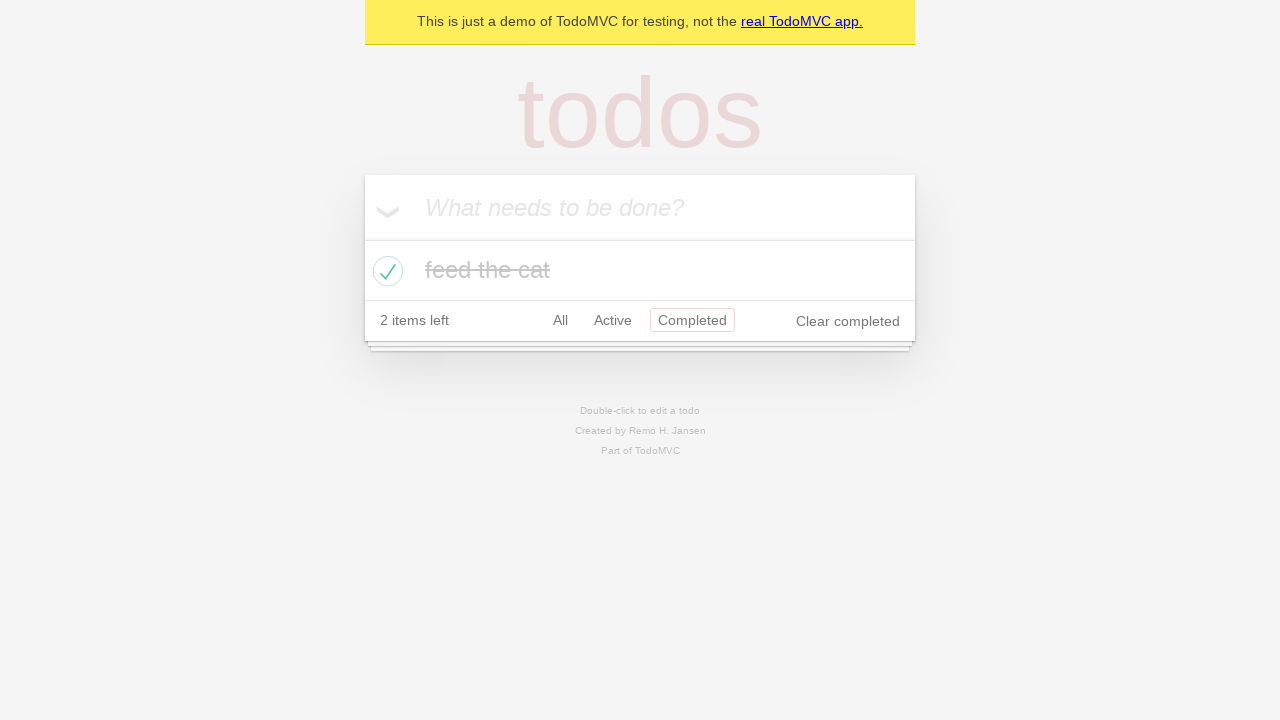

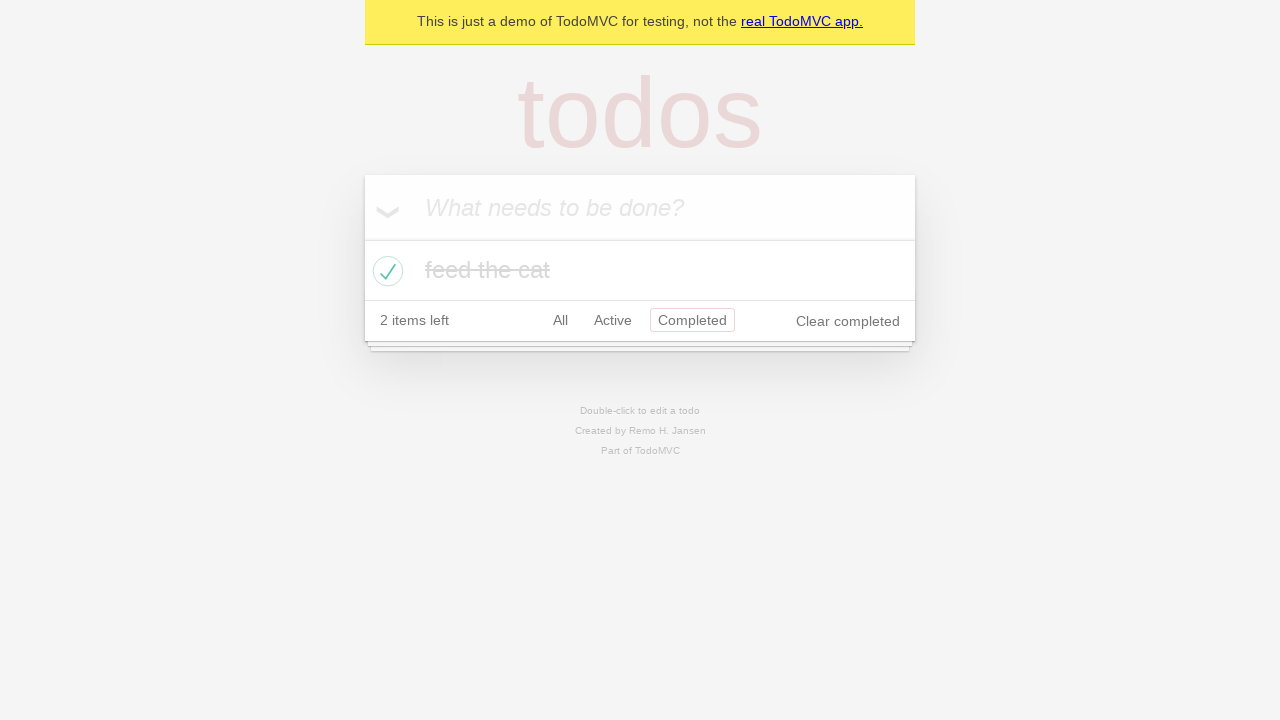